Tests the Selectable interaction feature on DemoQA by navigating to the Interactions section, selecting the Selectable menu, switching to Grid view, and clicking on even-numbered grid items.

Starting URL: https://demoqa.com/

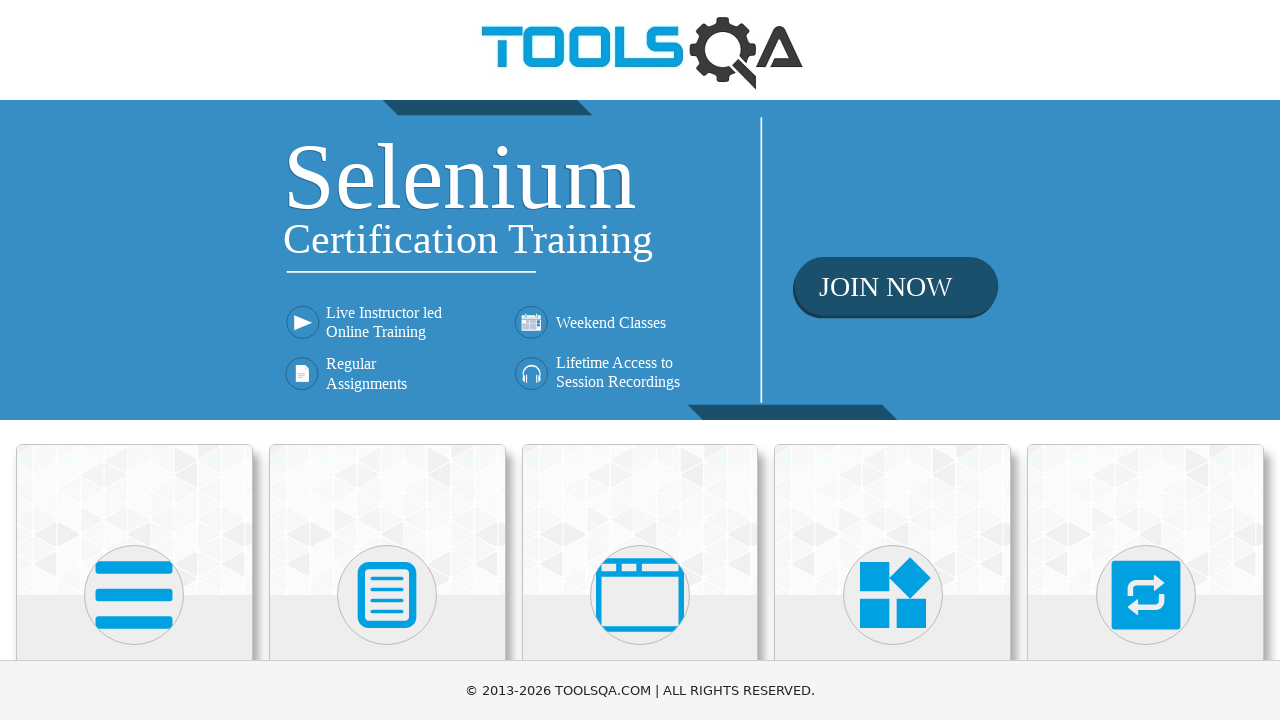

Scrolled down to view the Interactions card
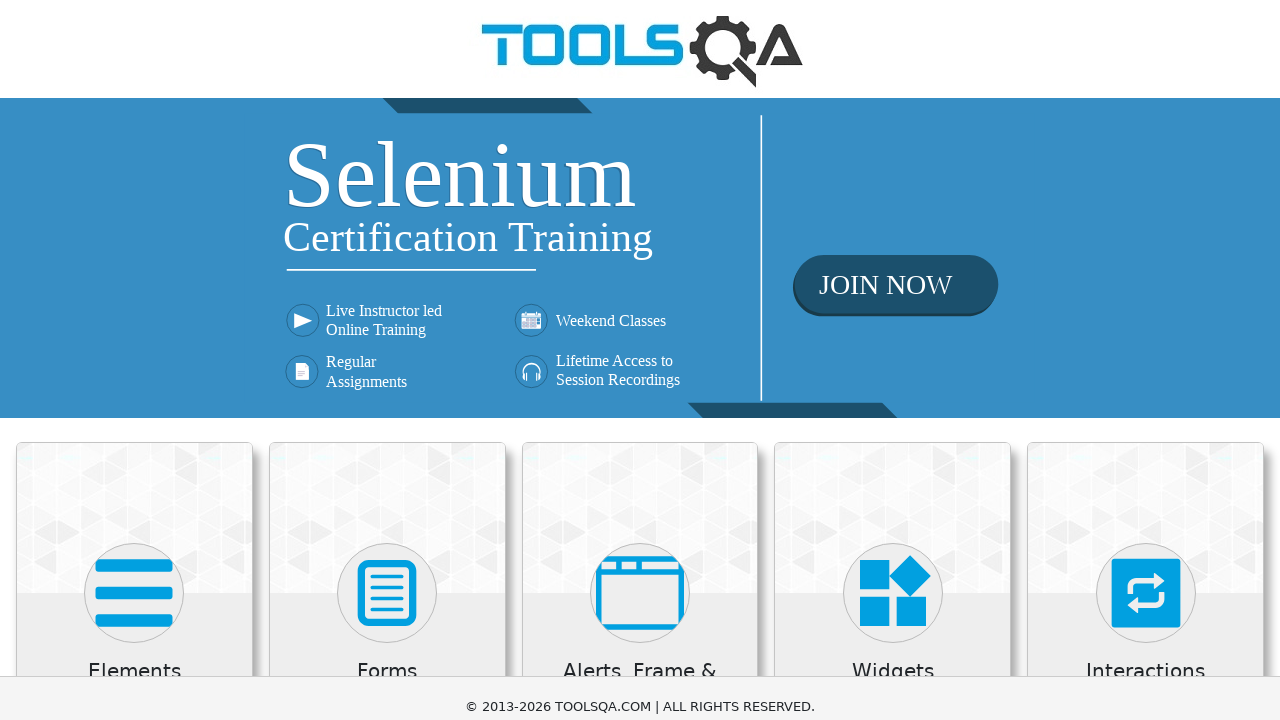

Hid fixed banner elements that might interfere
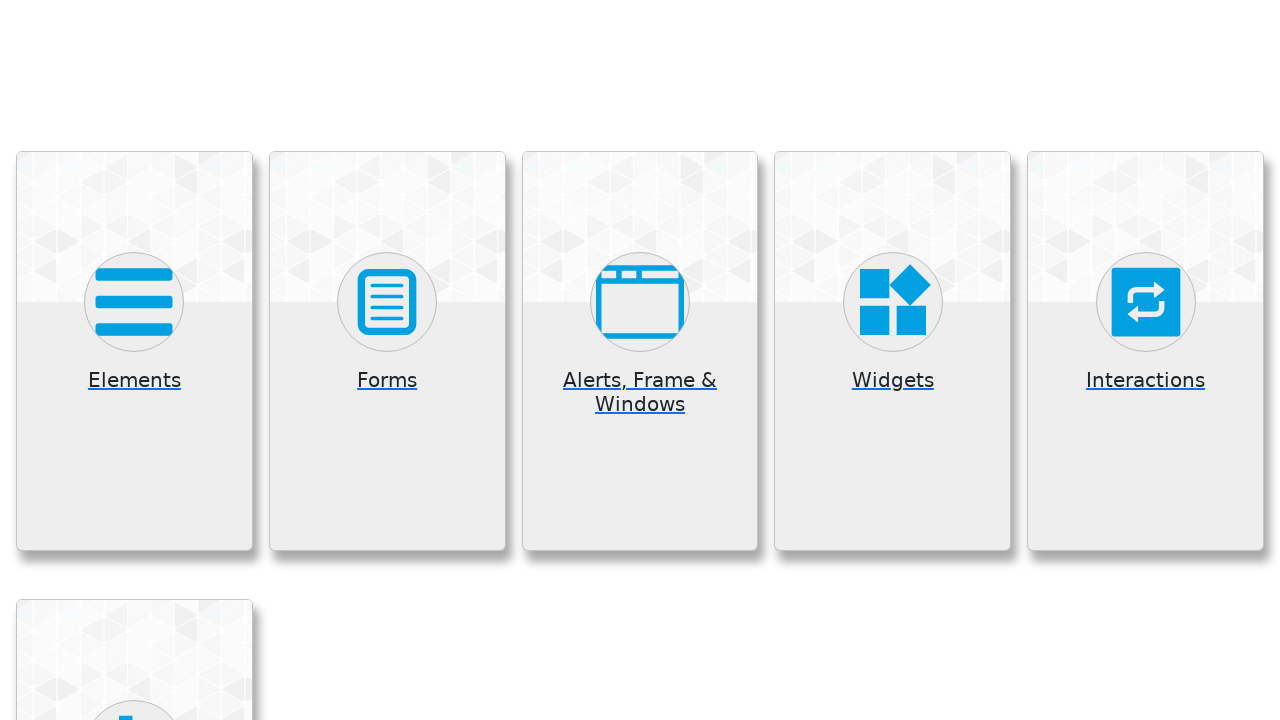

Clicked on Interactions card at (1146, 6) on xpath=//h5[text()='Interactions']
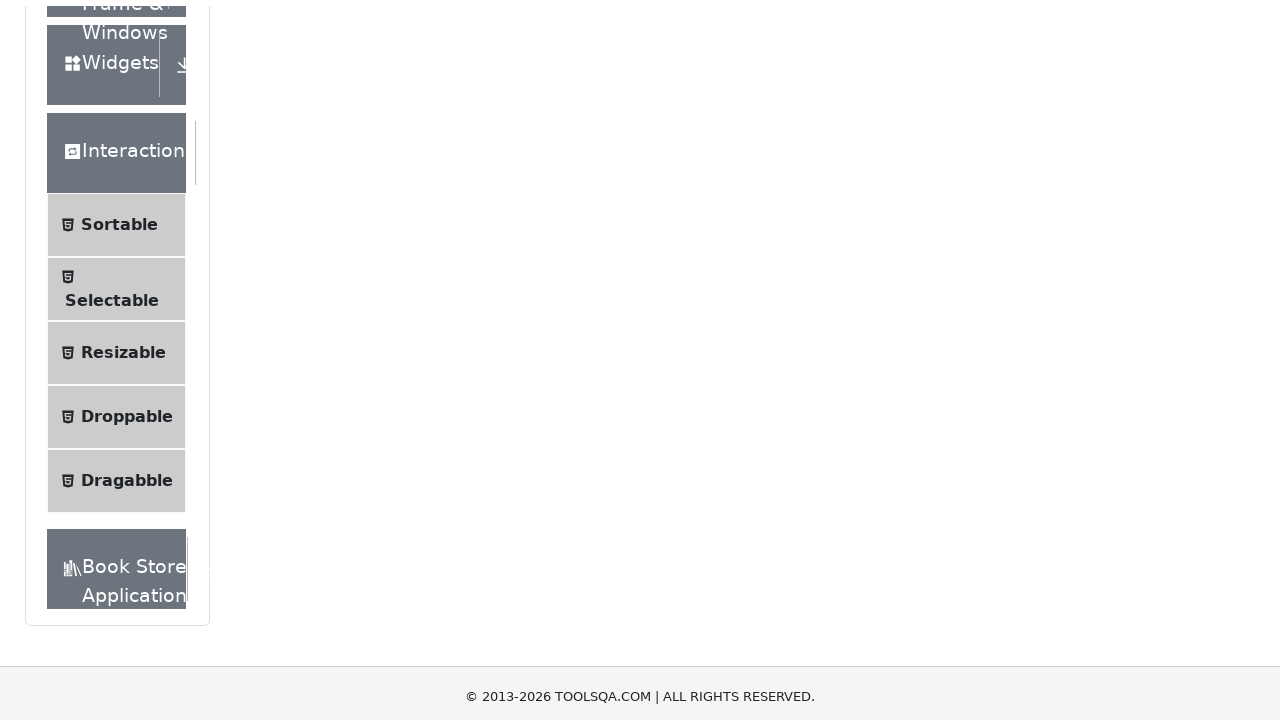

Clicked on Selectable menu item at (112, 295) on xpath=//*[text()='Selectable']
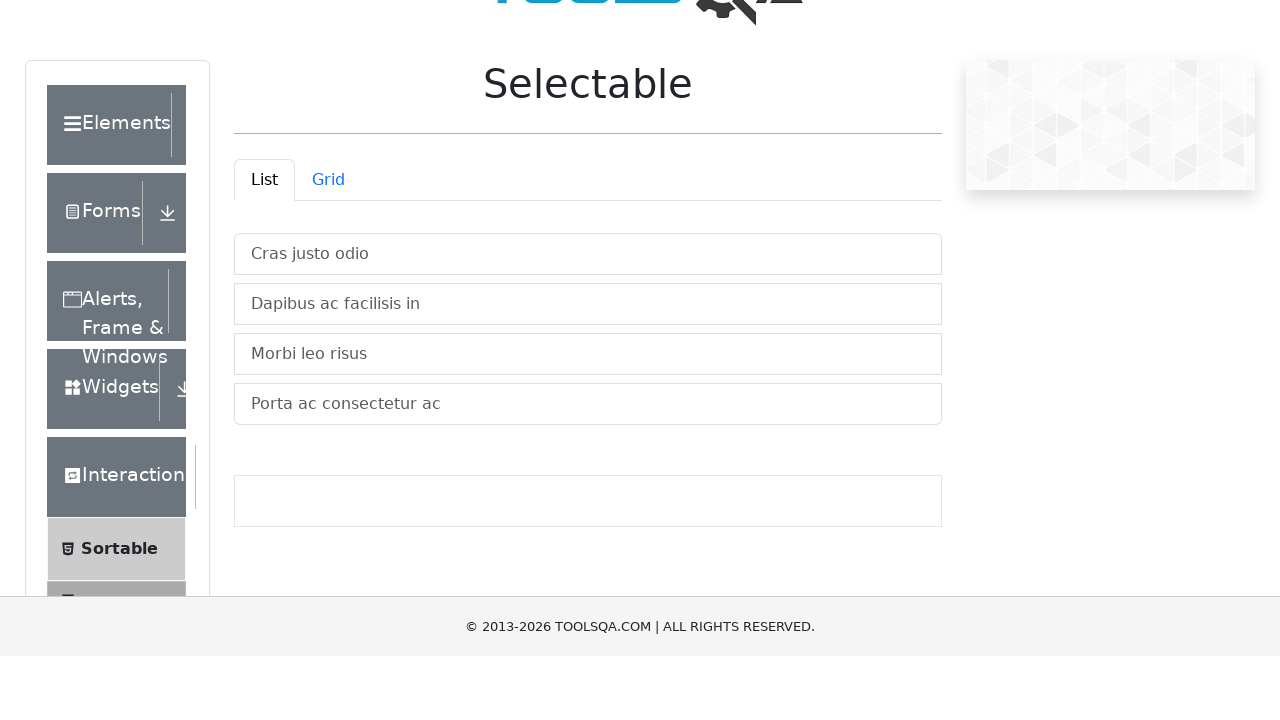

Switched to Grid view at (328, 244) on #demo-tab-grid
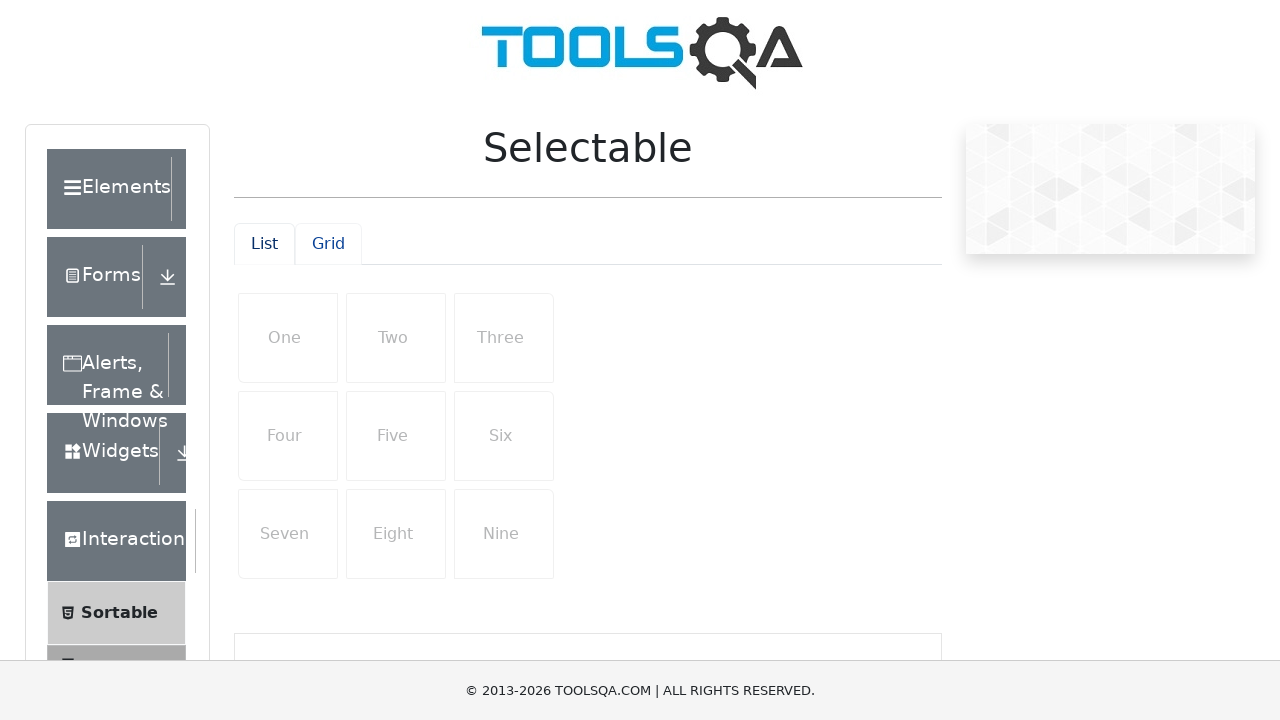

Grid items loaded and became visible
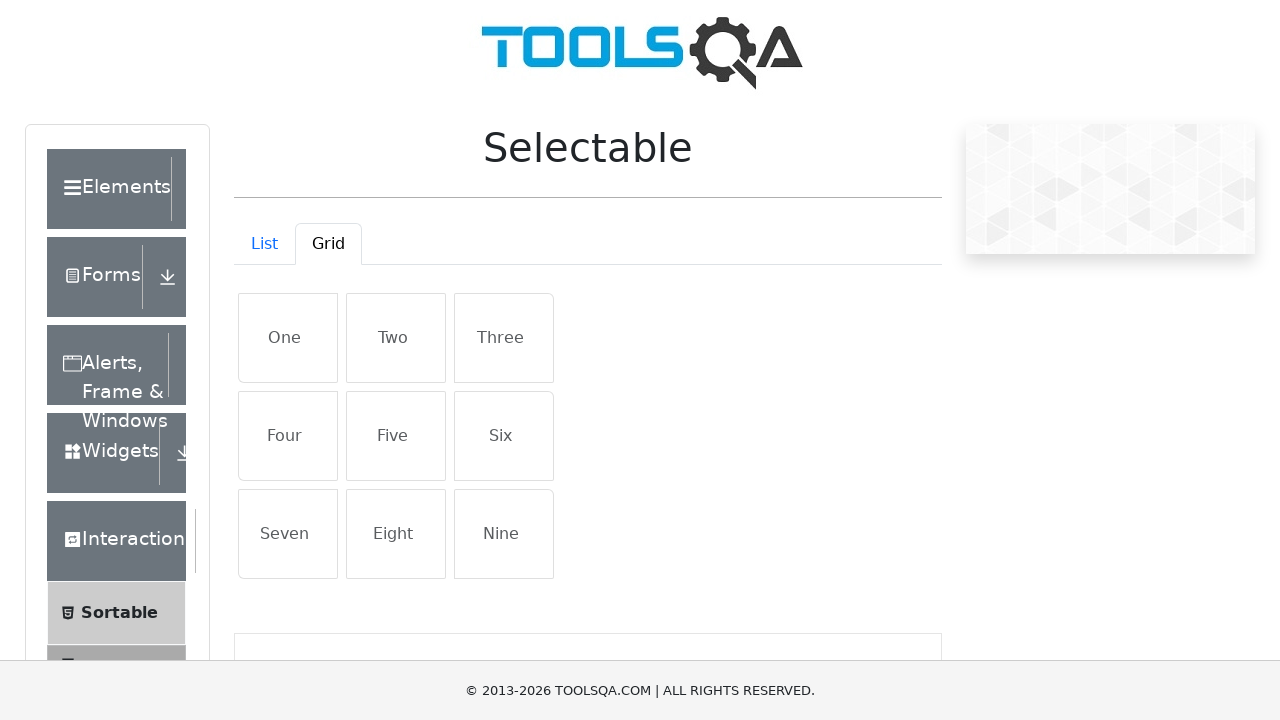

Clicked on even-numbered grid item at index 0 at (288, 338) on xpath=//div[@id='gridContainer']//li[contains(@class, 'list-group-item')] >> nth
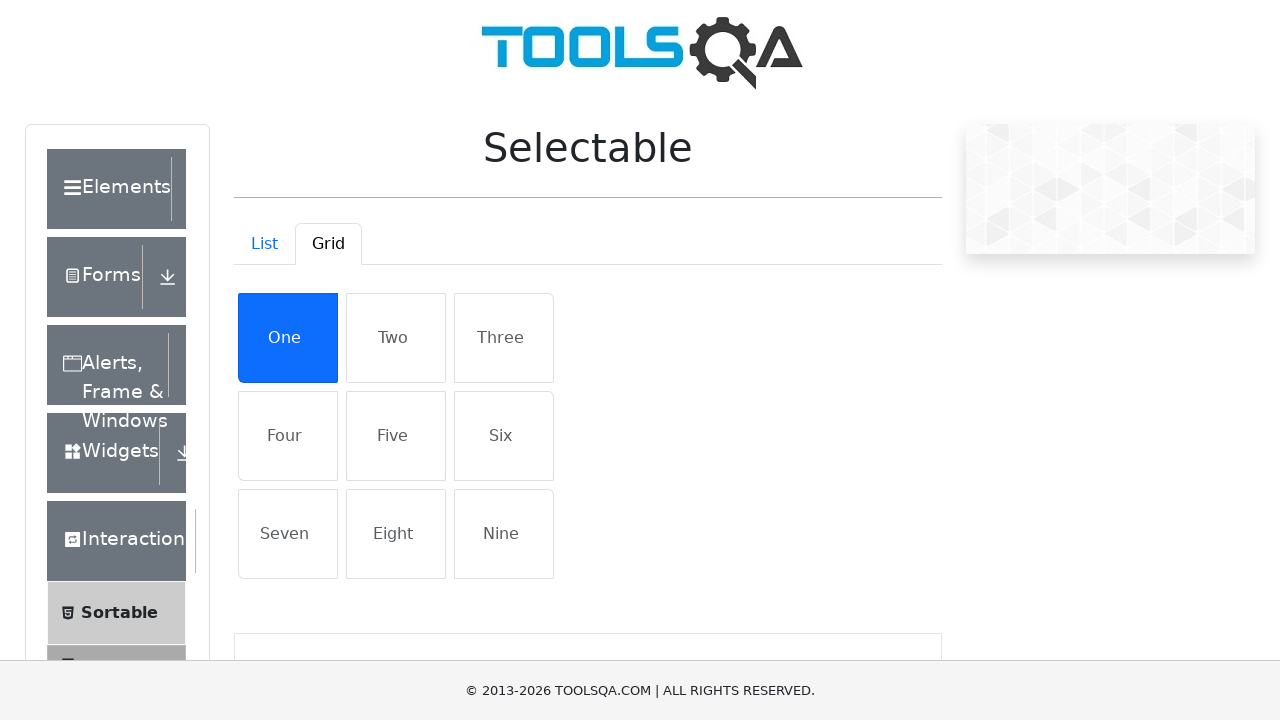

Clicked on even-numbered grid item at index 2 at (504, 338) on xpath=//div[@id='gridContainer']//li[contains(@class, 'list-group-item')] >> nth
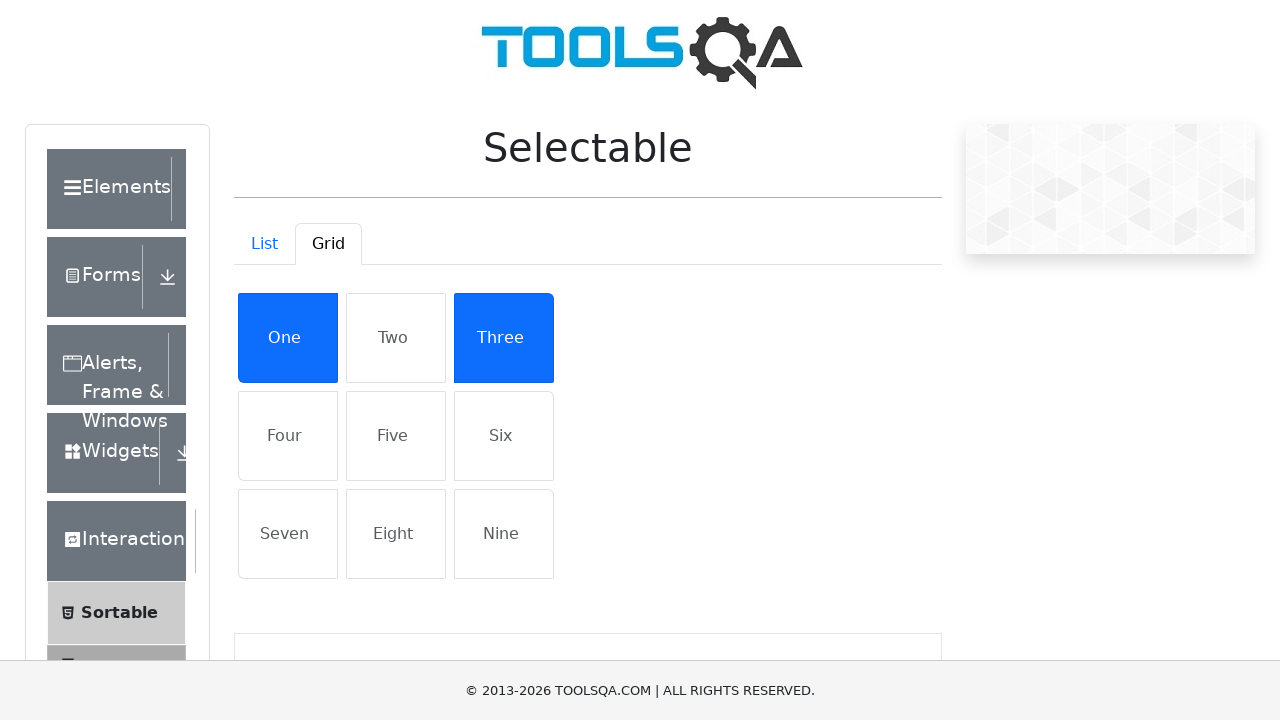

Clicked on even-numbered grid item at index 4 at (396, 436) on xpath=//div[@id='gridContainer']//li[contains(@class, 'list-group-item')] >> nth
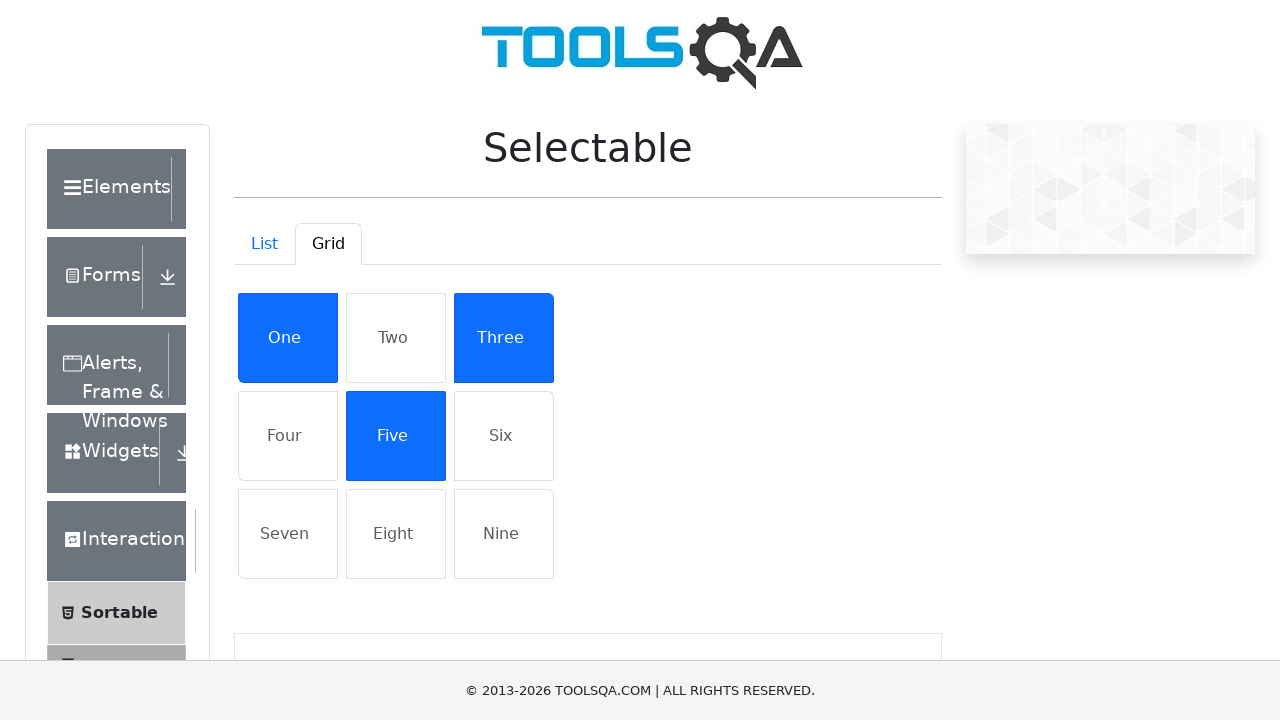

Clicked on even-numbered grid item at index 6 at (288, 534) on xpath=//div[@id='gridContainer']//li[contains(@class, 'list-group-item')] >> nth
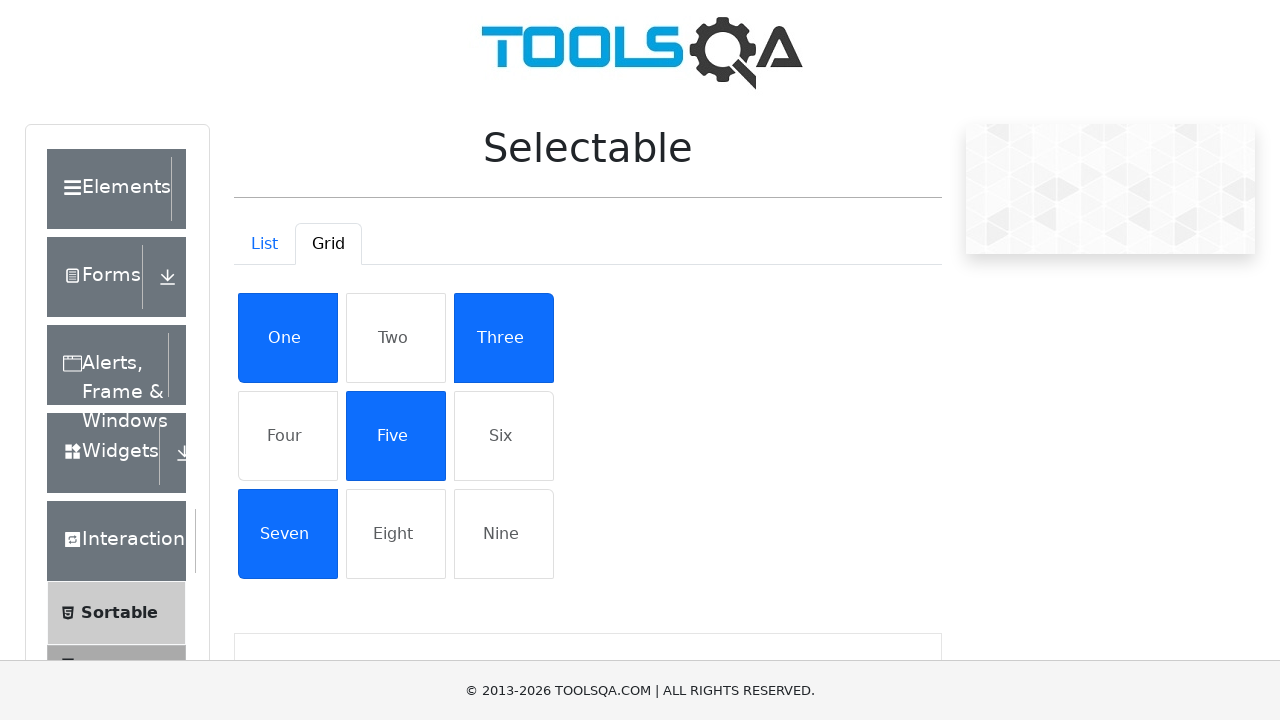

Clicked on even-numbered grid item at index 8 at (504, 534) on xpath=//div[@id='gridContainer']//li[contains(@class, 'list-group-item')] >> nth
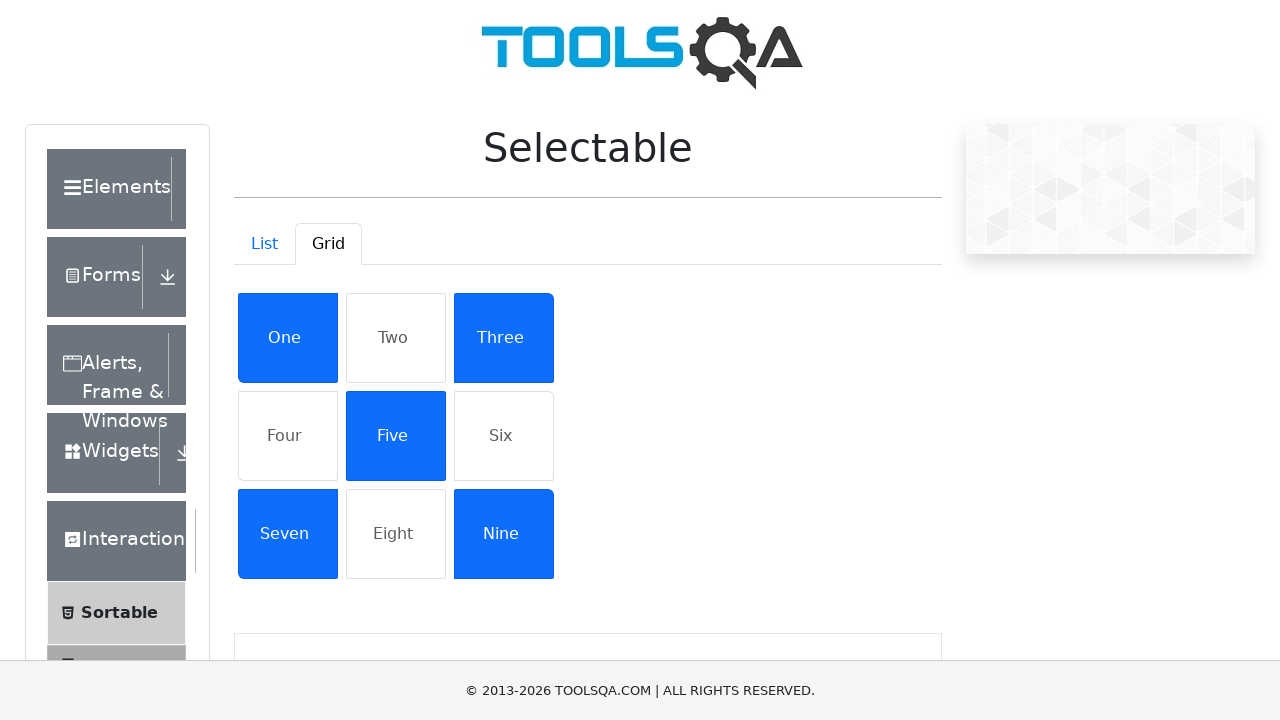

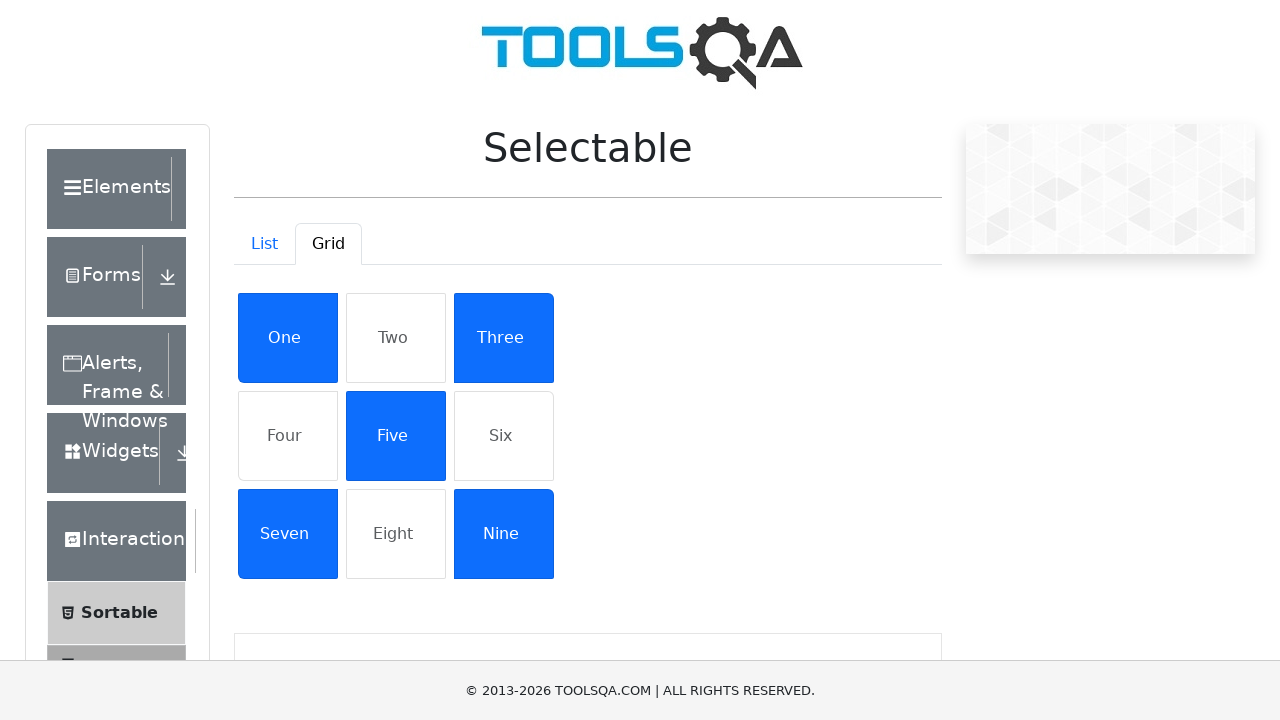